Tests that the todo counter displays the correct number of items

Starting URL: https://demo.playwright.dev/todomvc

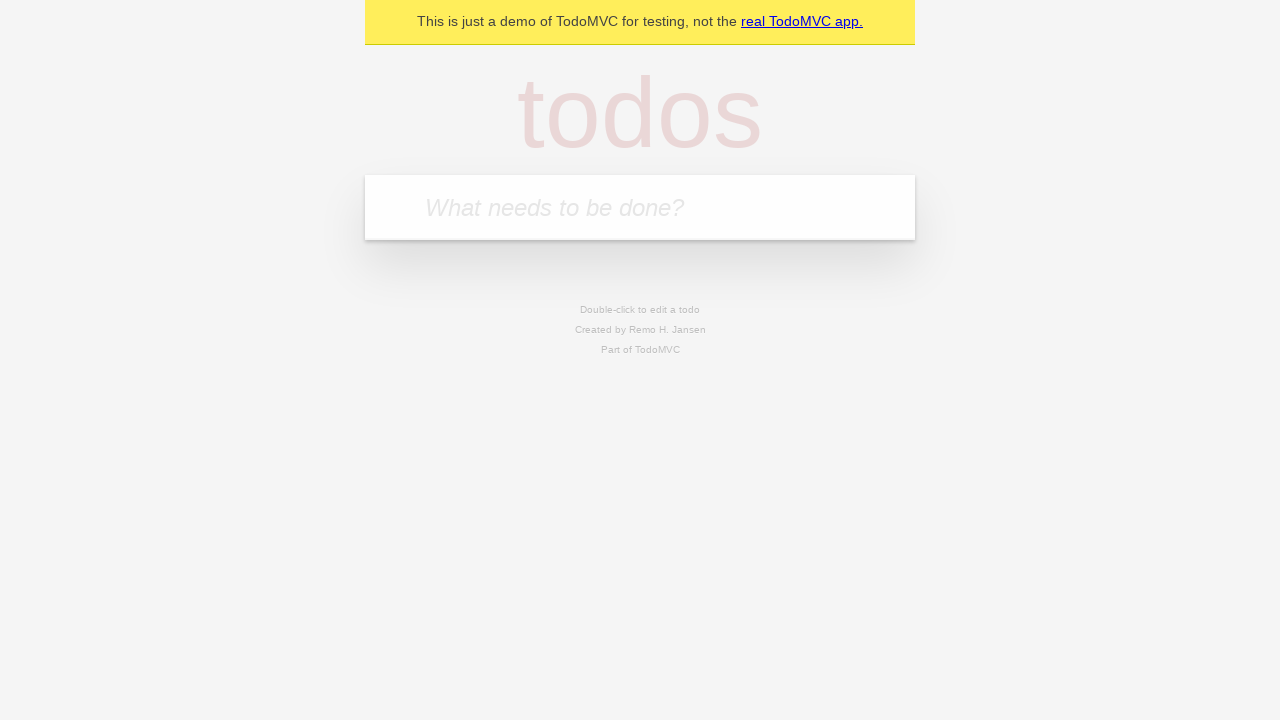

Located the 'What needs to be done?' input field
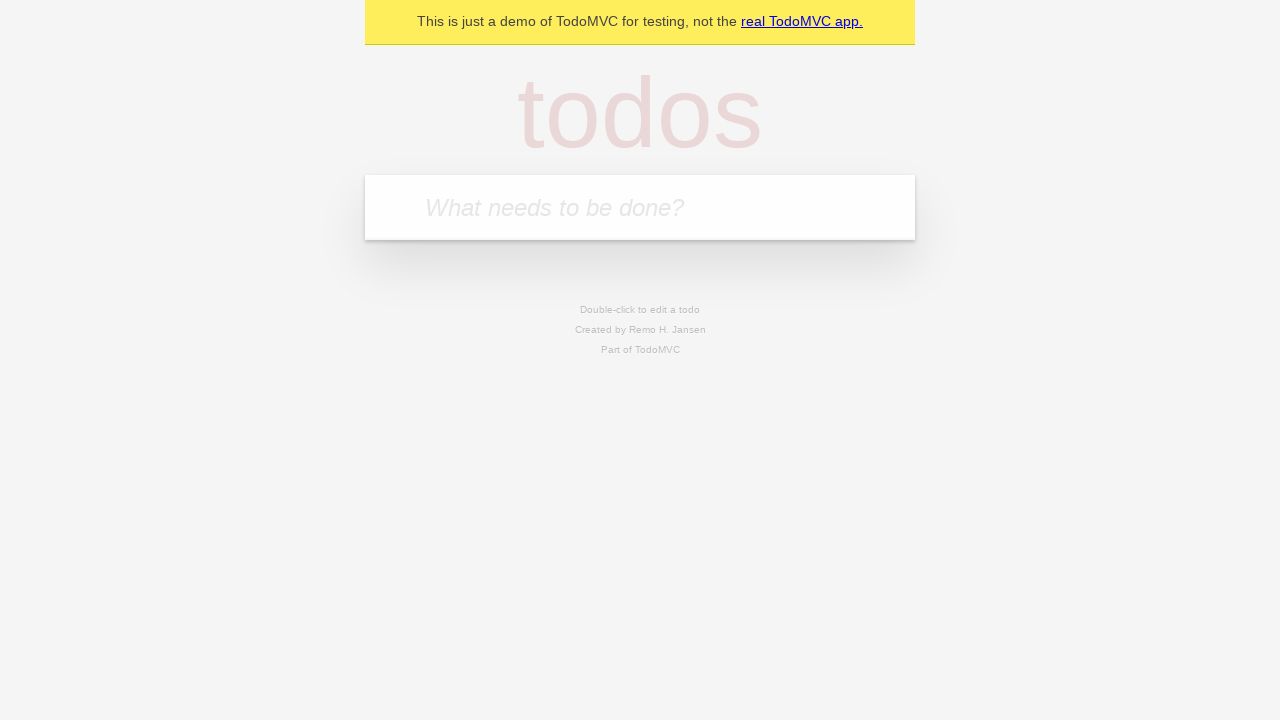

Filled first todo item with 'buy some cheese' on internal:attr=[placeholder="What needs to be done?"i]
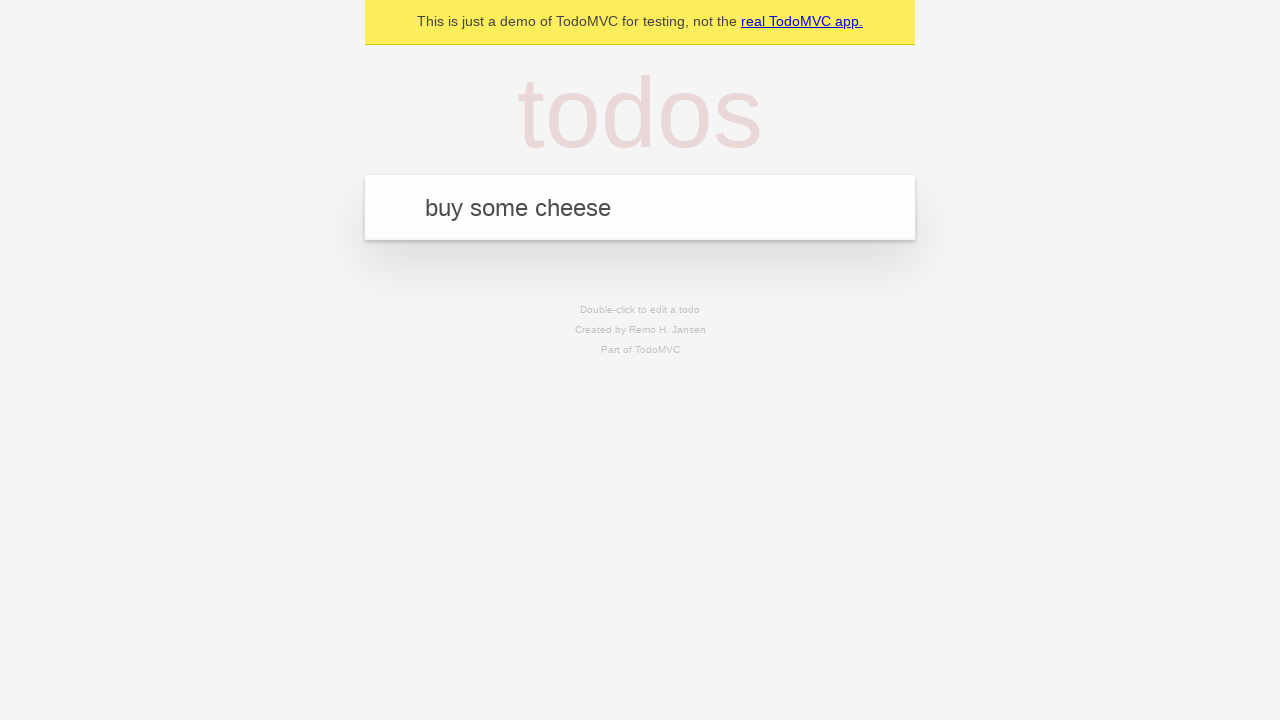

Pressed Enter to create first todo item on internal:attr=[placeholder="What needs to be done?"i]
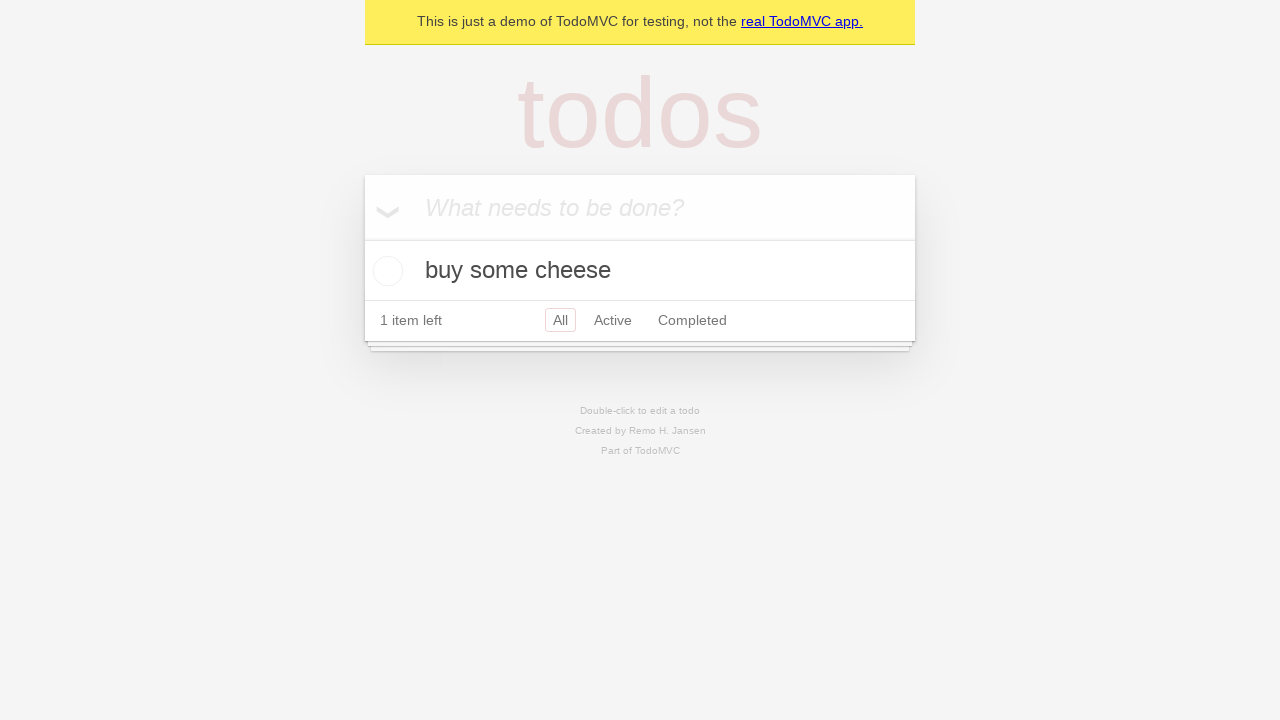

Todo counter element loaded
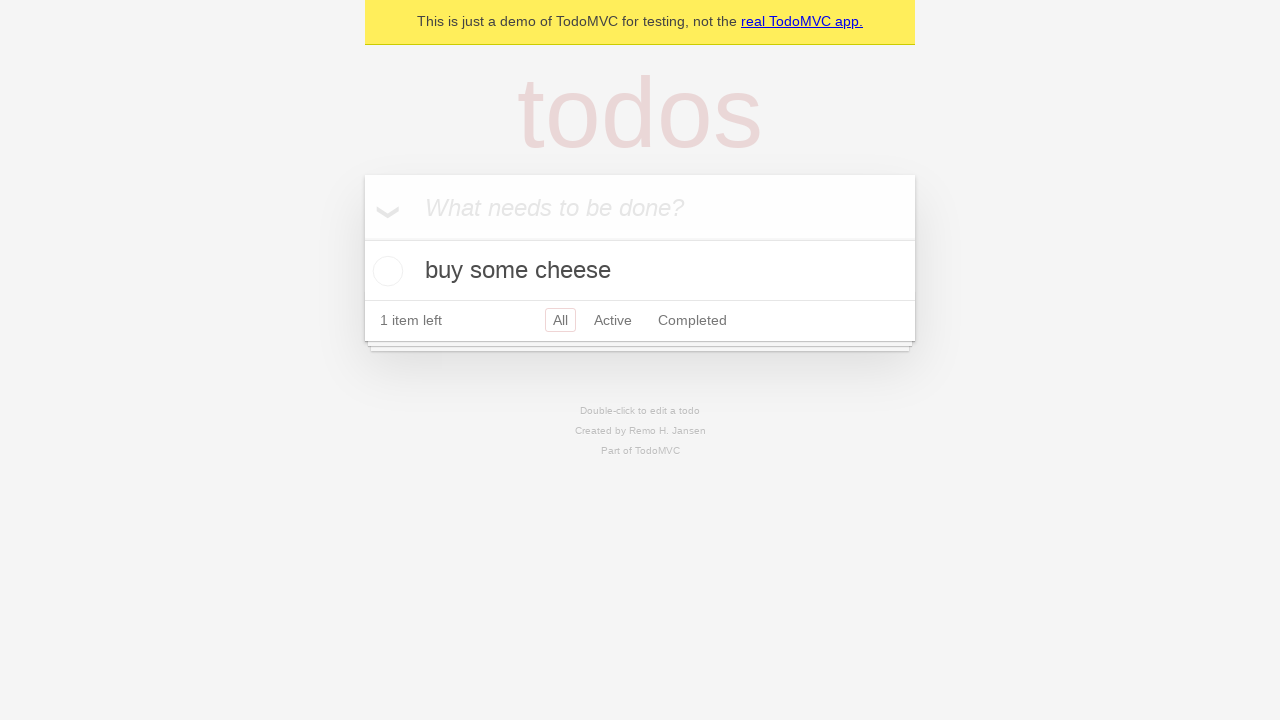

Filled second todo item with 'feed the cat' on internal:attr=[placeholder="What needs to be done?"i]
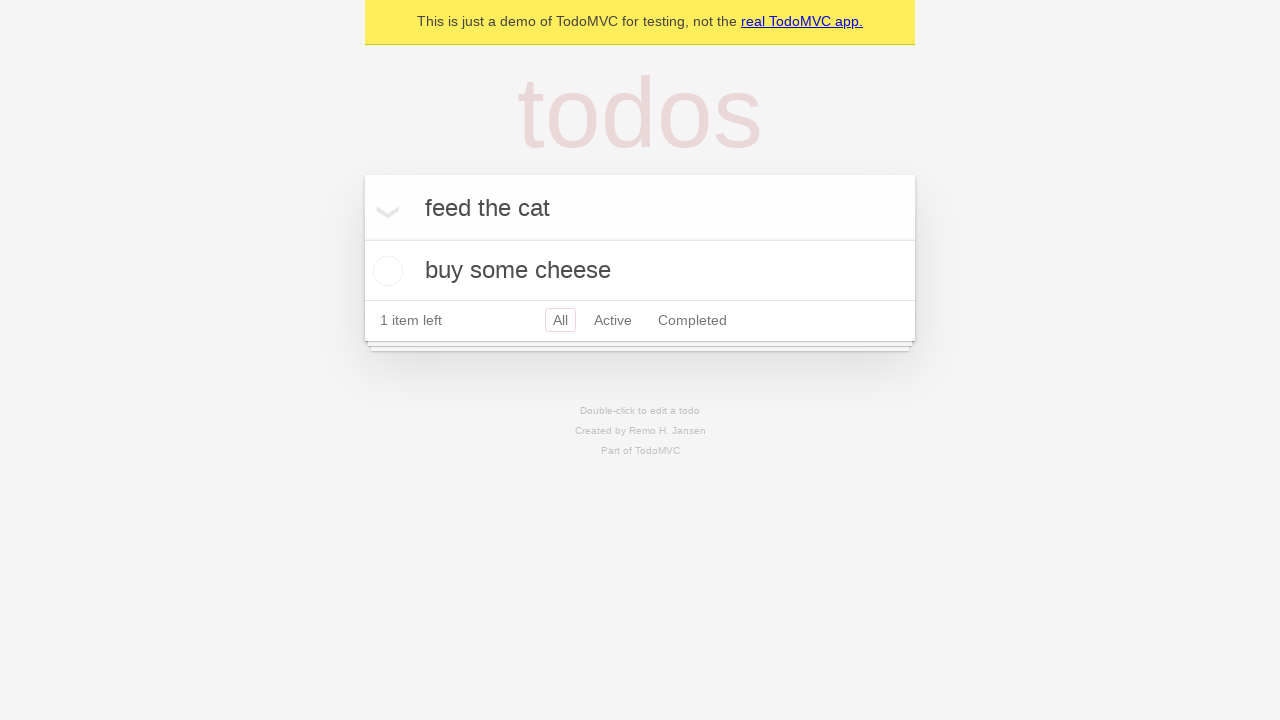

Pressed Enter to create second todo item on internal:attr=[placeholder="What needs to be done?"i]
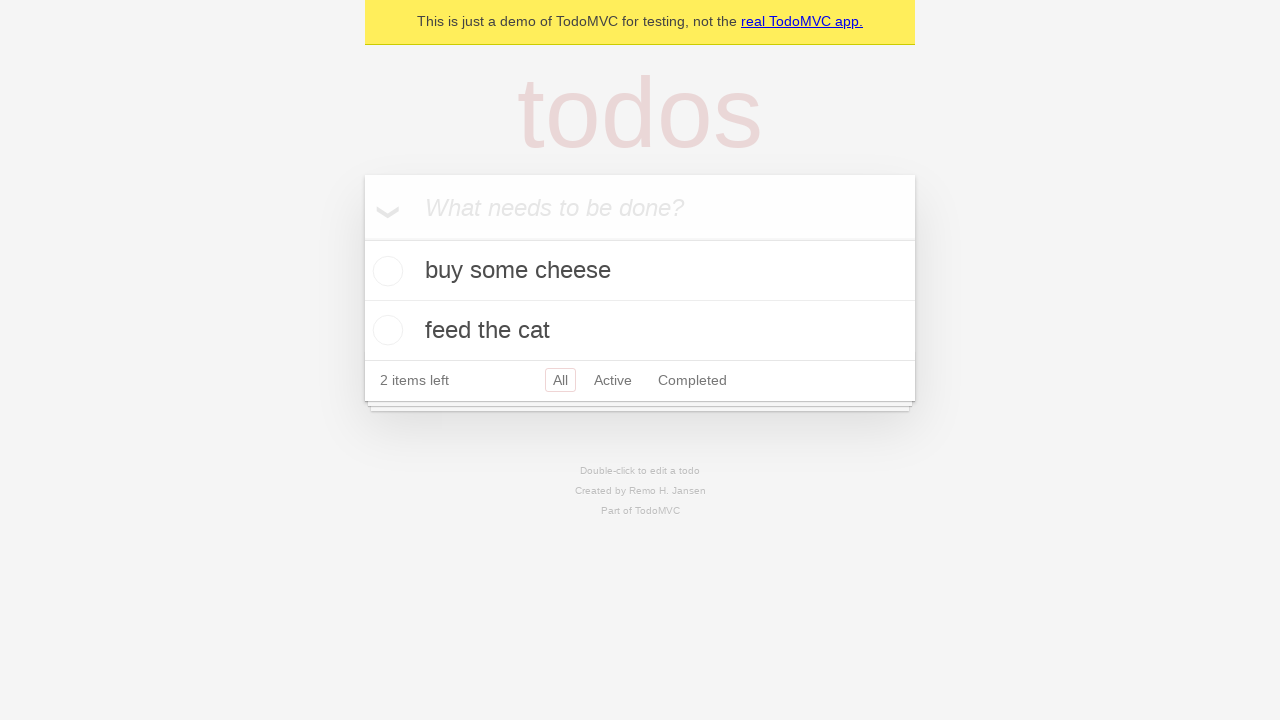

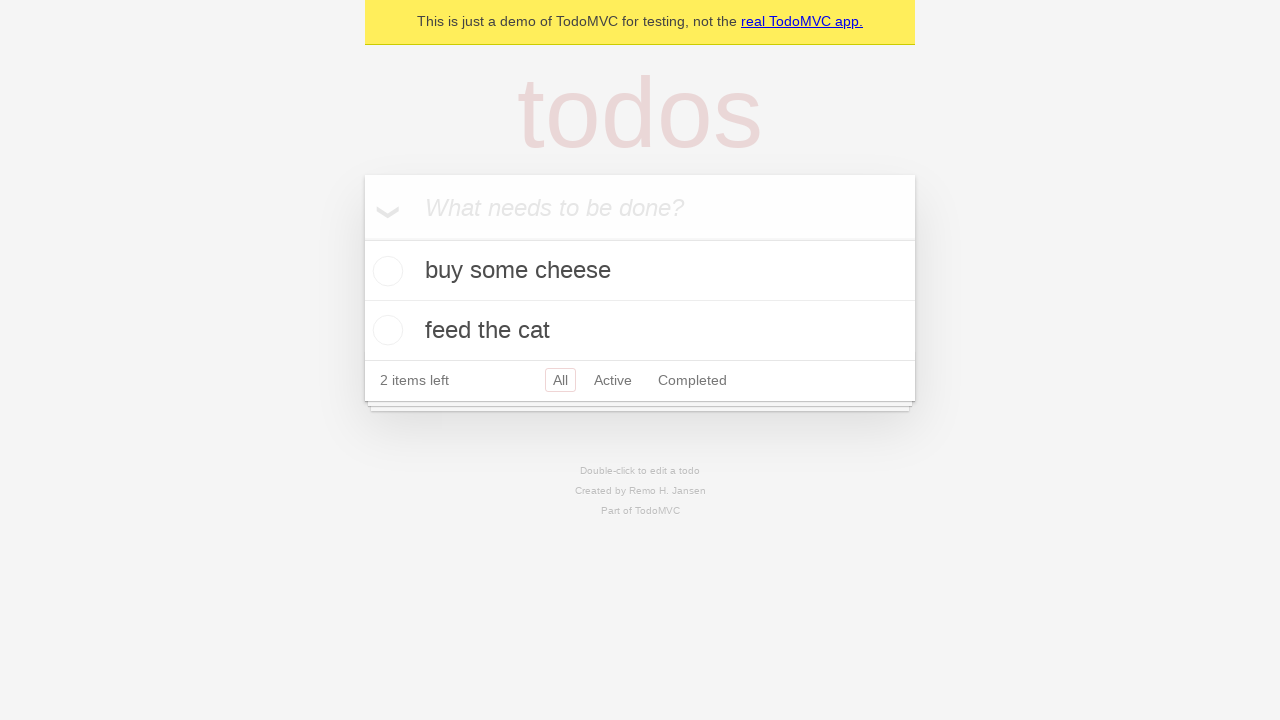